Navigates from Selenide homepage to documentation page, scrolls to a section, clicks on the Selenide vs Selenium link, and verifies the final URL and page content

Starting URL: https://selenide.org/

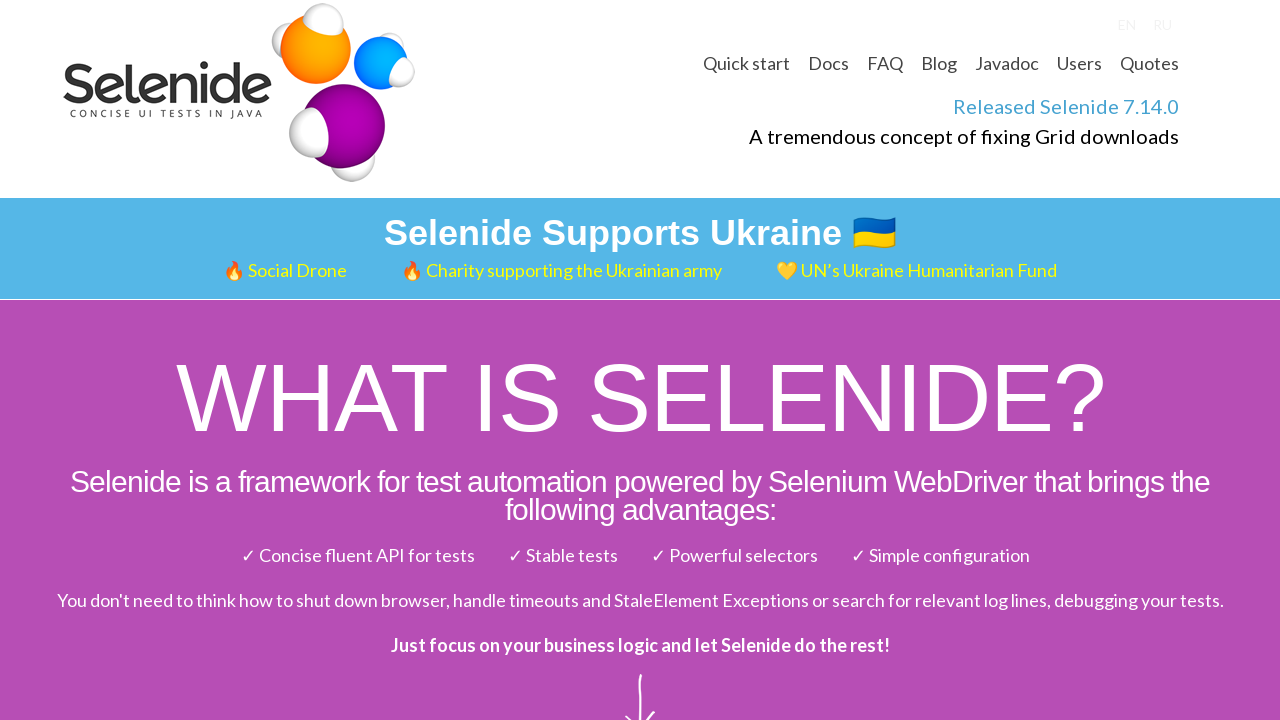

Clicked Documentation link in header at (828, 63) on header a[href='/documentation.html']
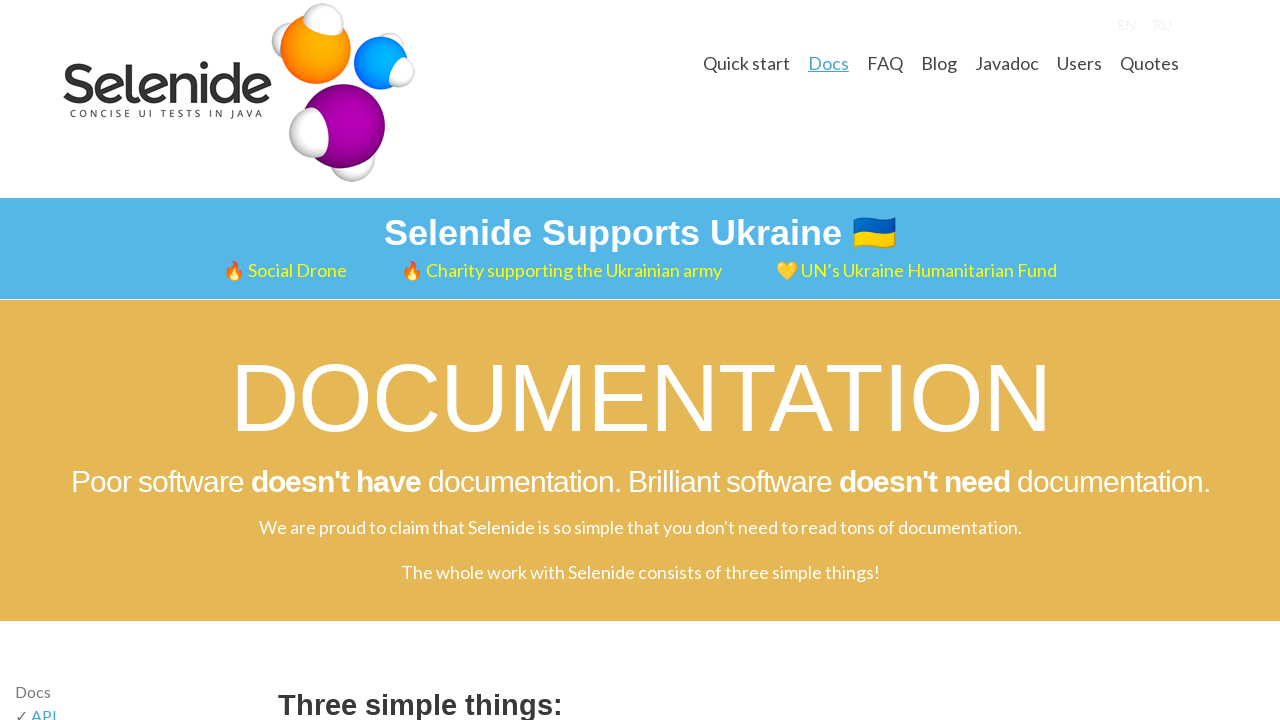

Scrolled to 'Use the power of IDE' section
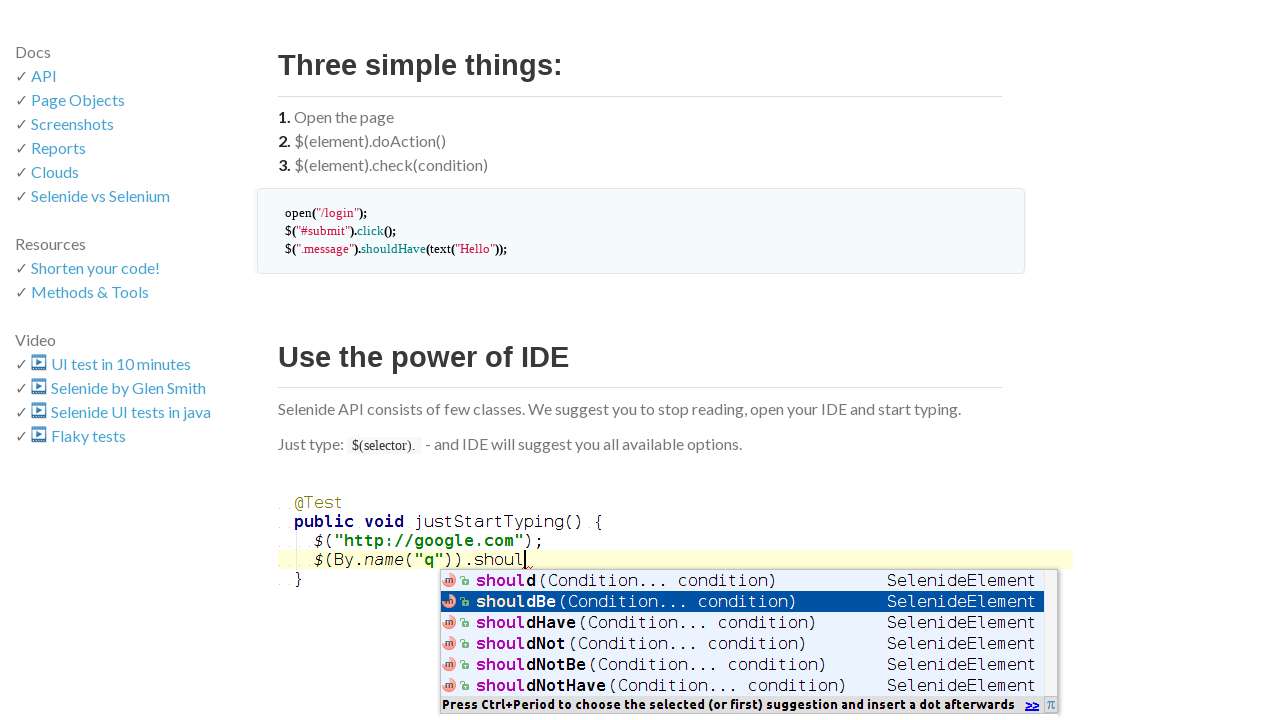

Clicked on Selenide vs Selenium link at (100, 195) on a[href='/documentation/selenide-vs-selenium.html']
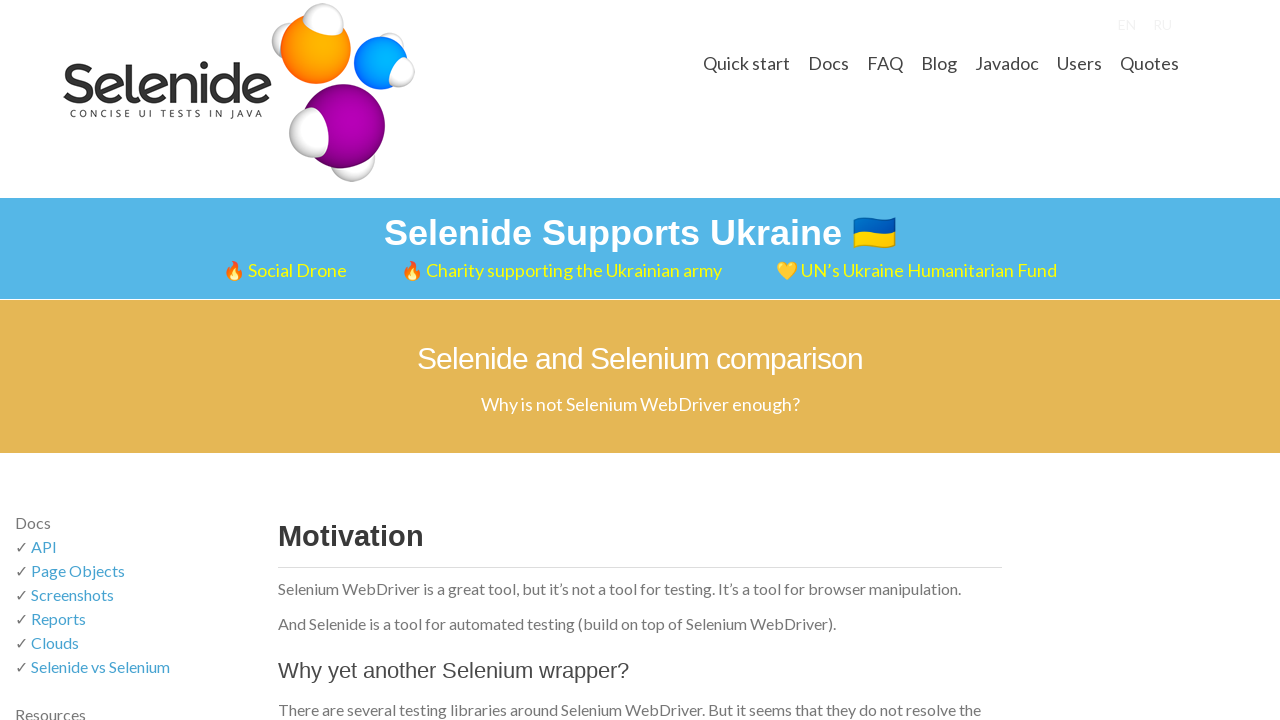

Motivation section loaded and became visible
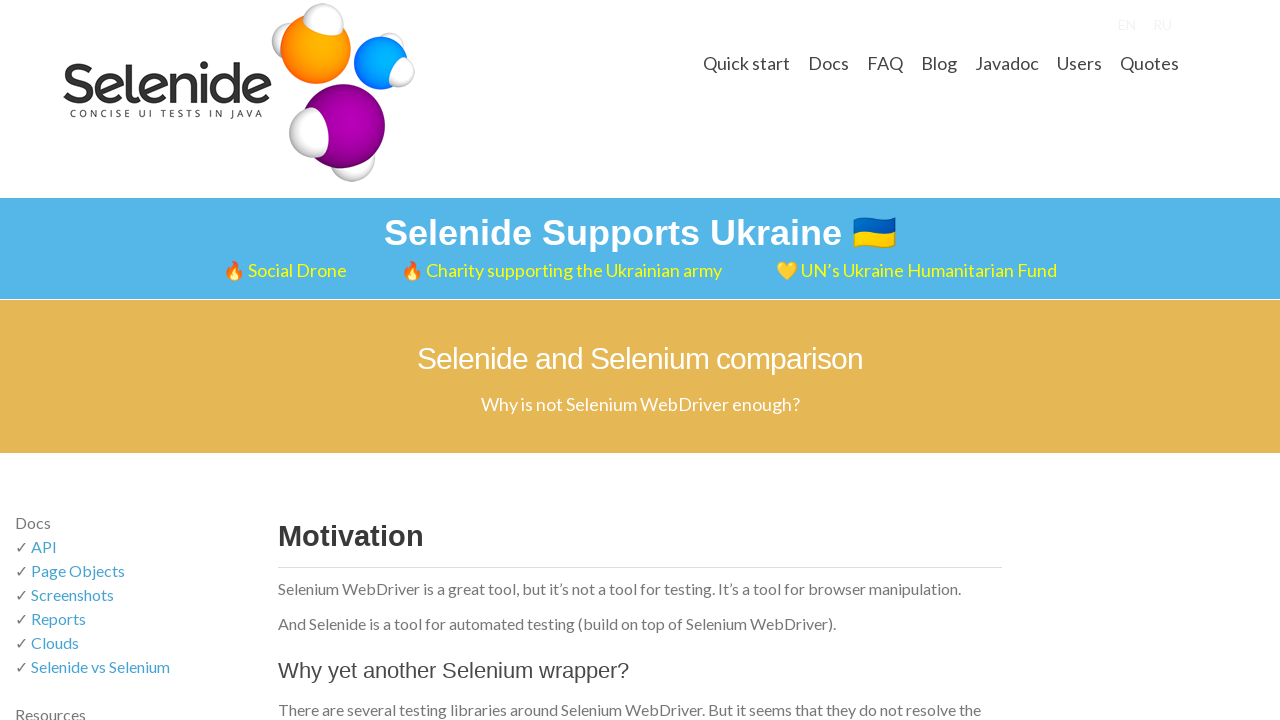

Retrieved motivation section id attribute
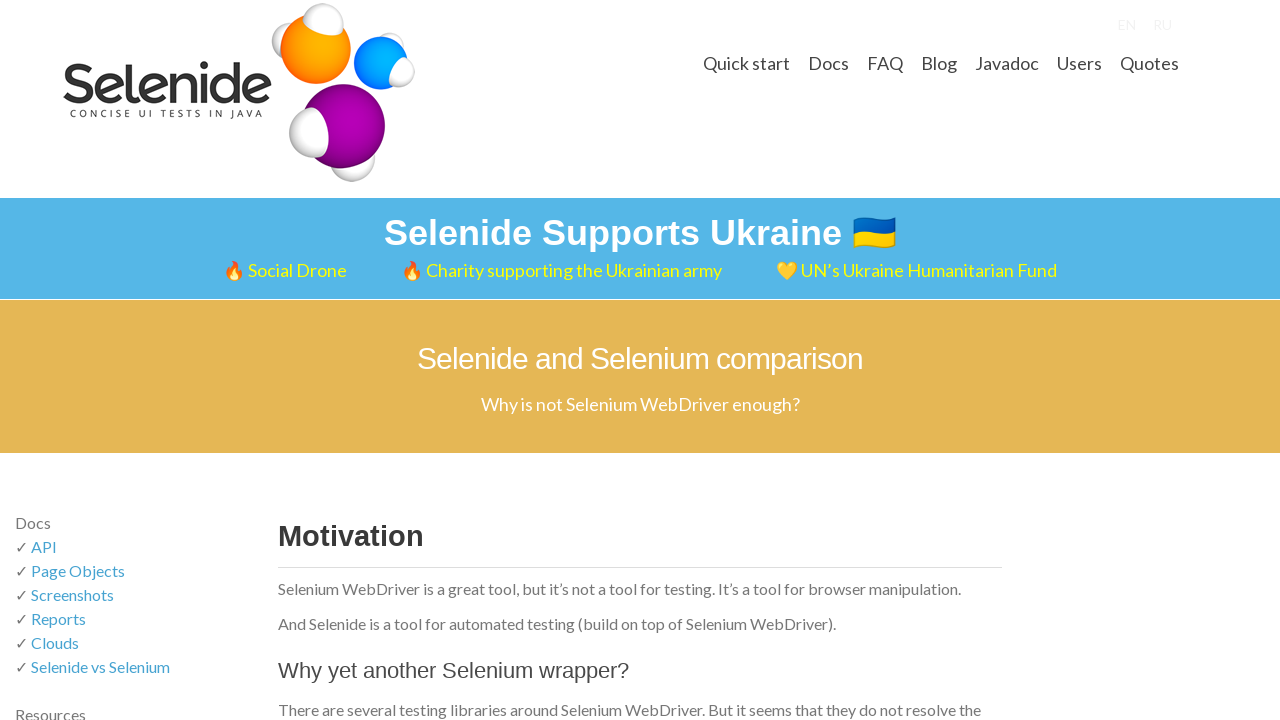

Verified 'motivation' exists in section id
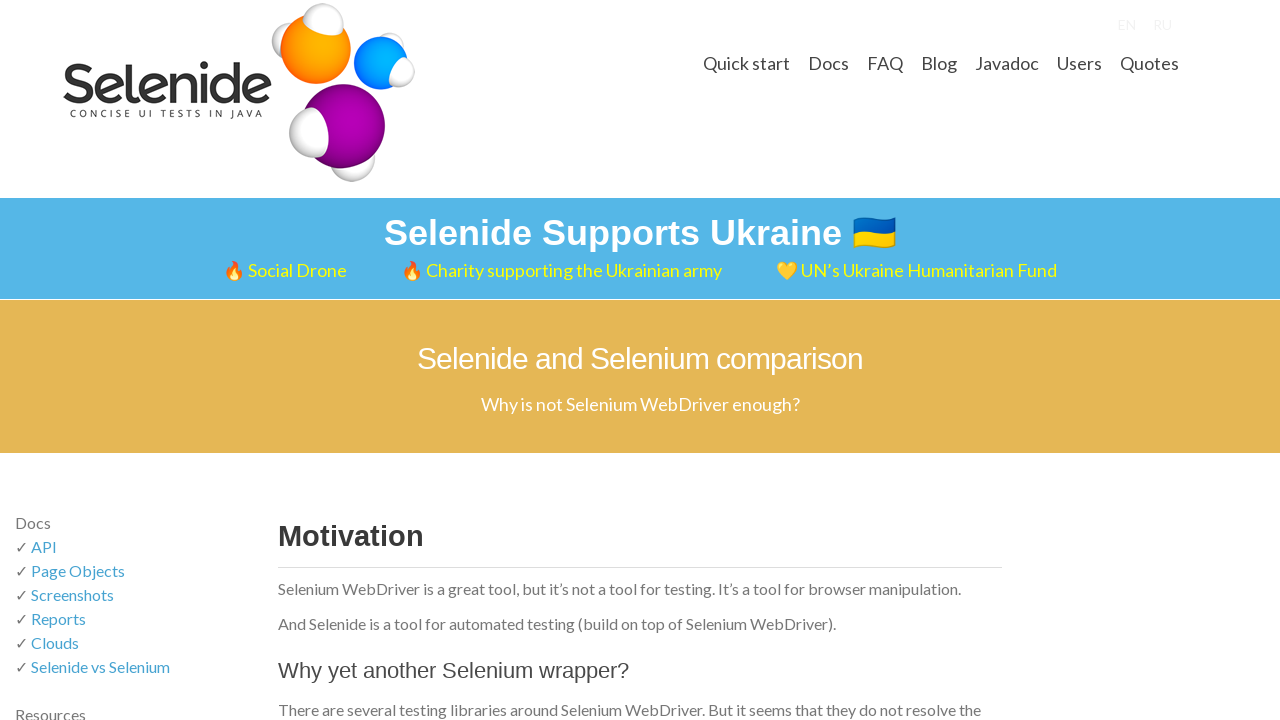

Verified final URL is https://selenide.org/documentation/selenide-vs-selenium.html
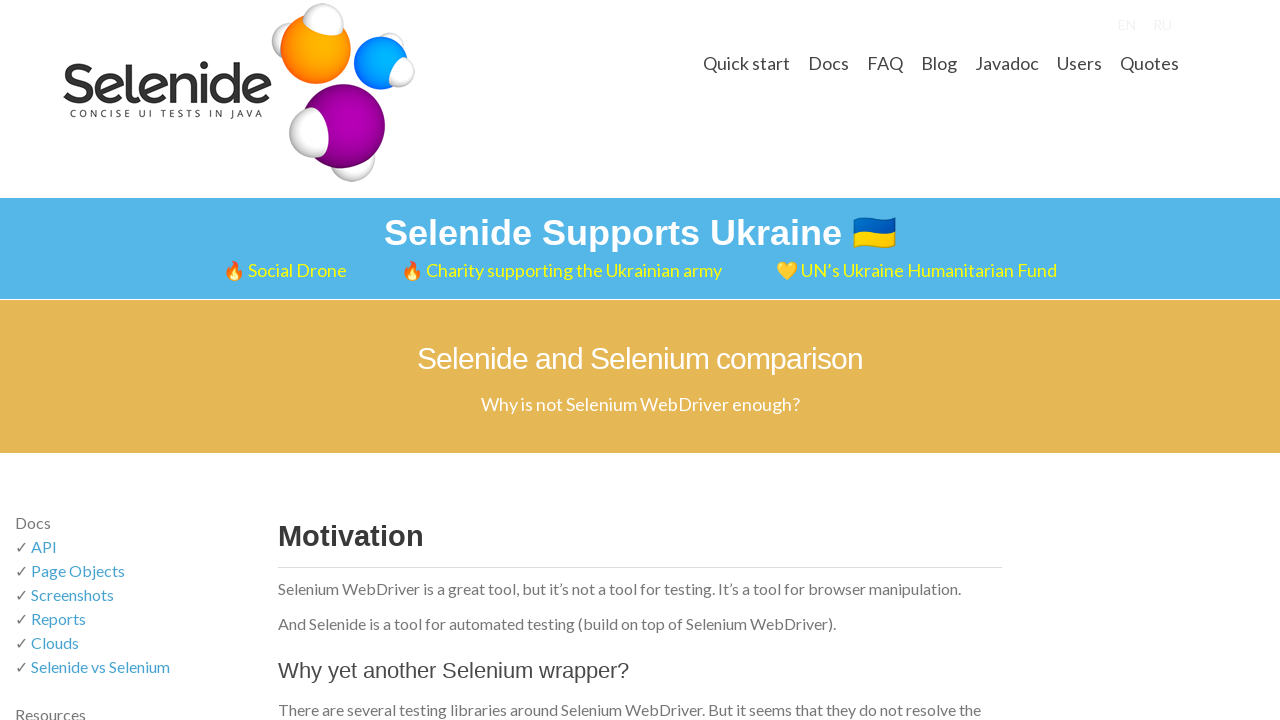

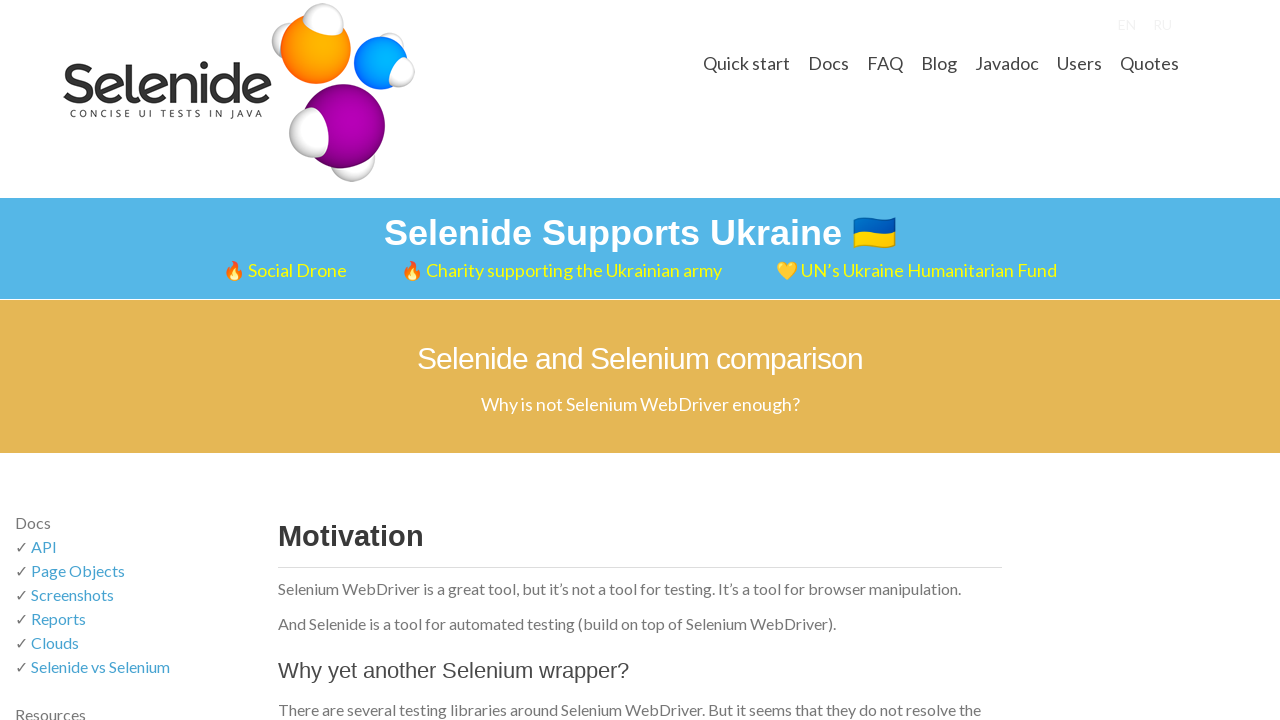